Navigates to a puzzle game page on grandgames.net and clicks the timer/add button to interact with the game interface.

Starting URL: https://en.grandgames.net/ships/id186282

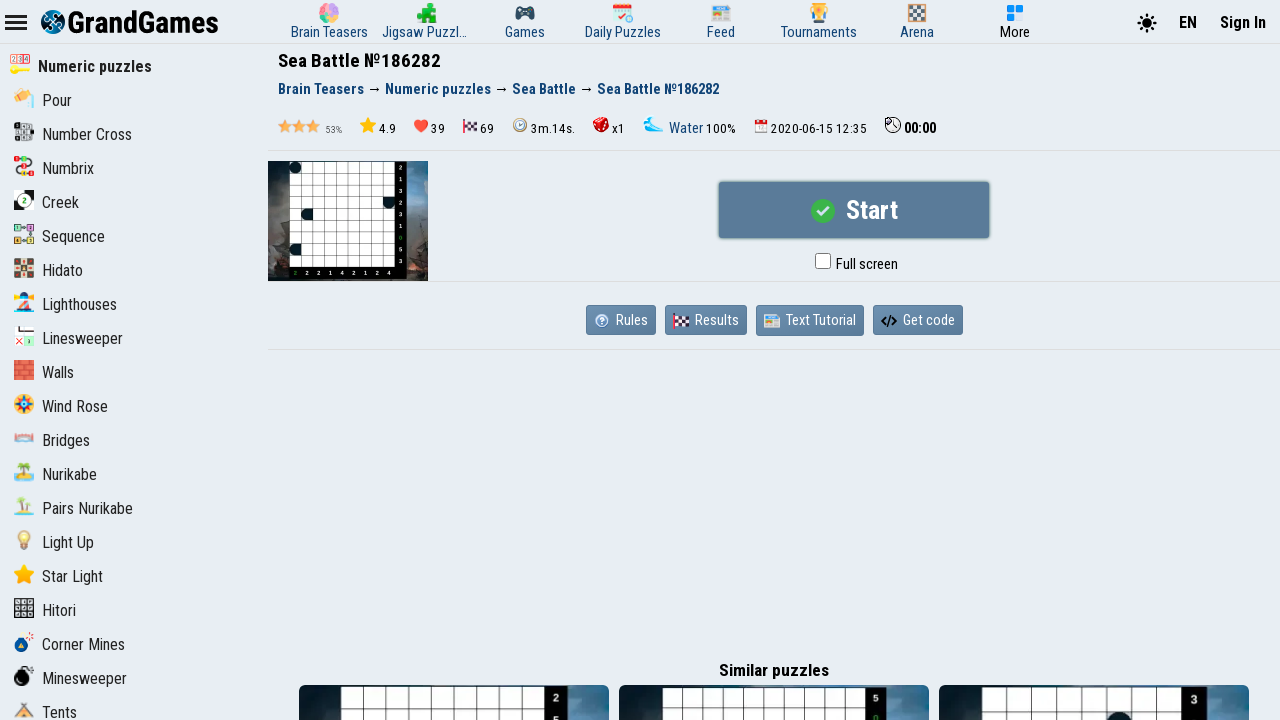

Waited for page to fully load (networkidle)
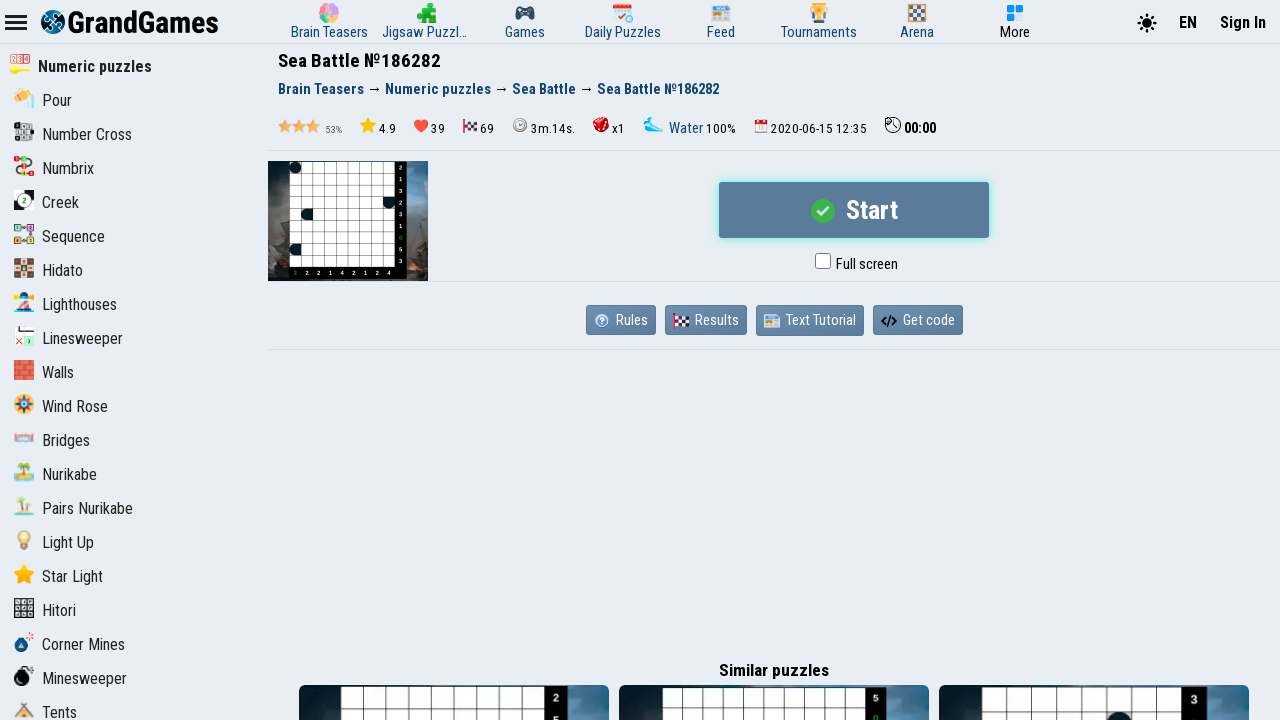

Clicked the timer/add button to interact with the game interface at (854, 210) on #timeradd_but
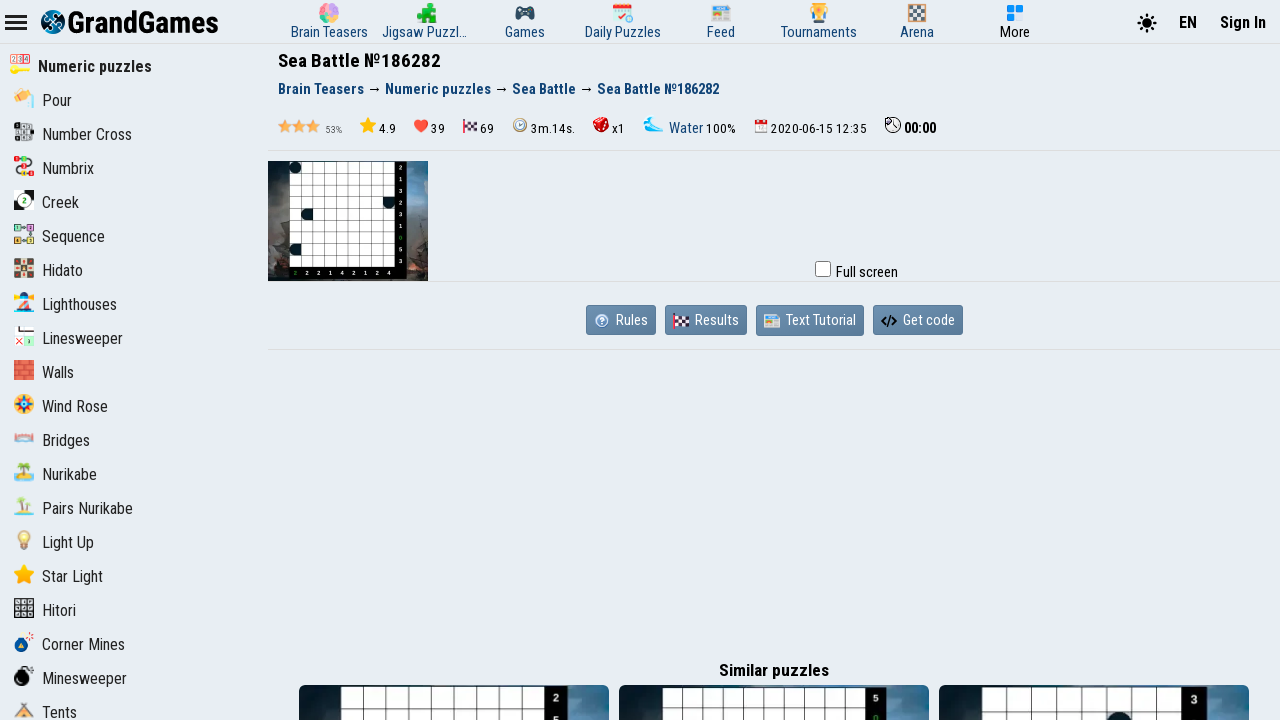

Waited 2 seconds for the action to complete
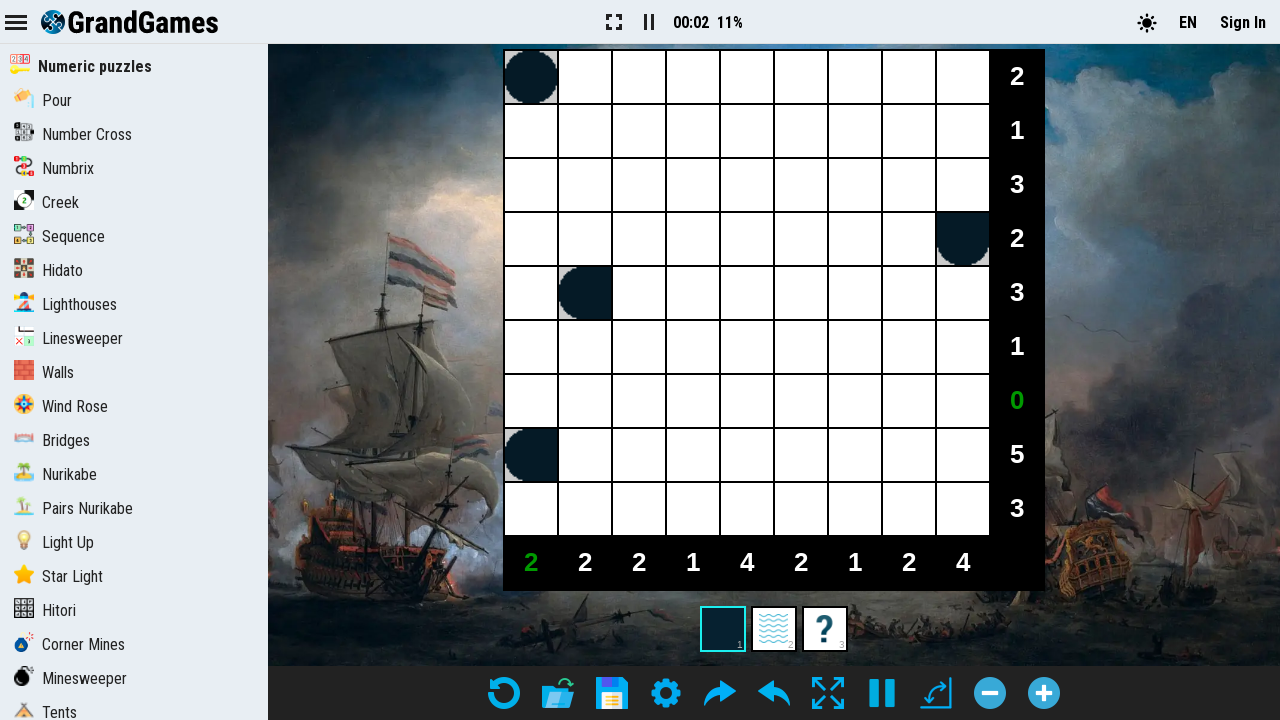

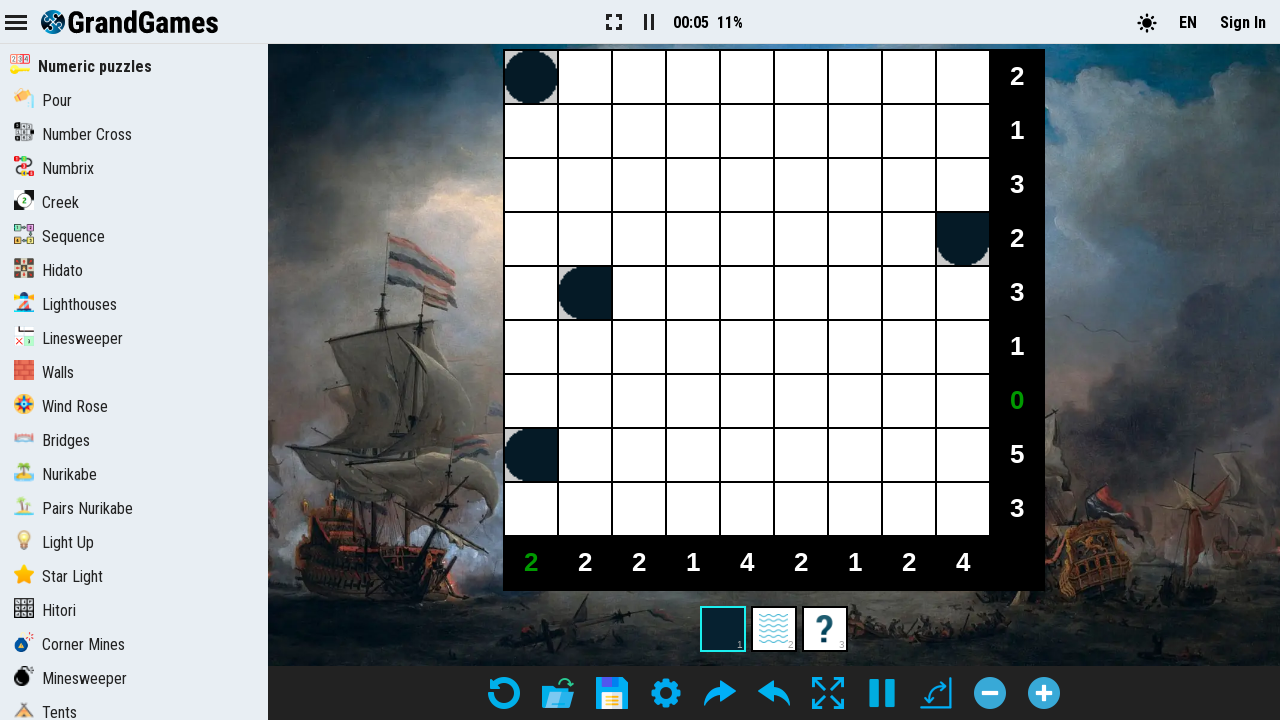